Tests successful login flow by entering valid credentials and verifying the "Secure Area" text appears

Starting URL: http://the-internet.herokuapp.com/login

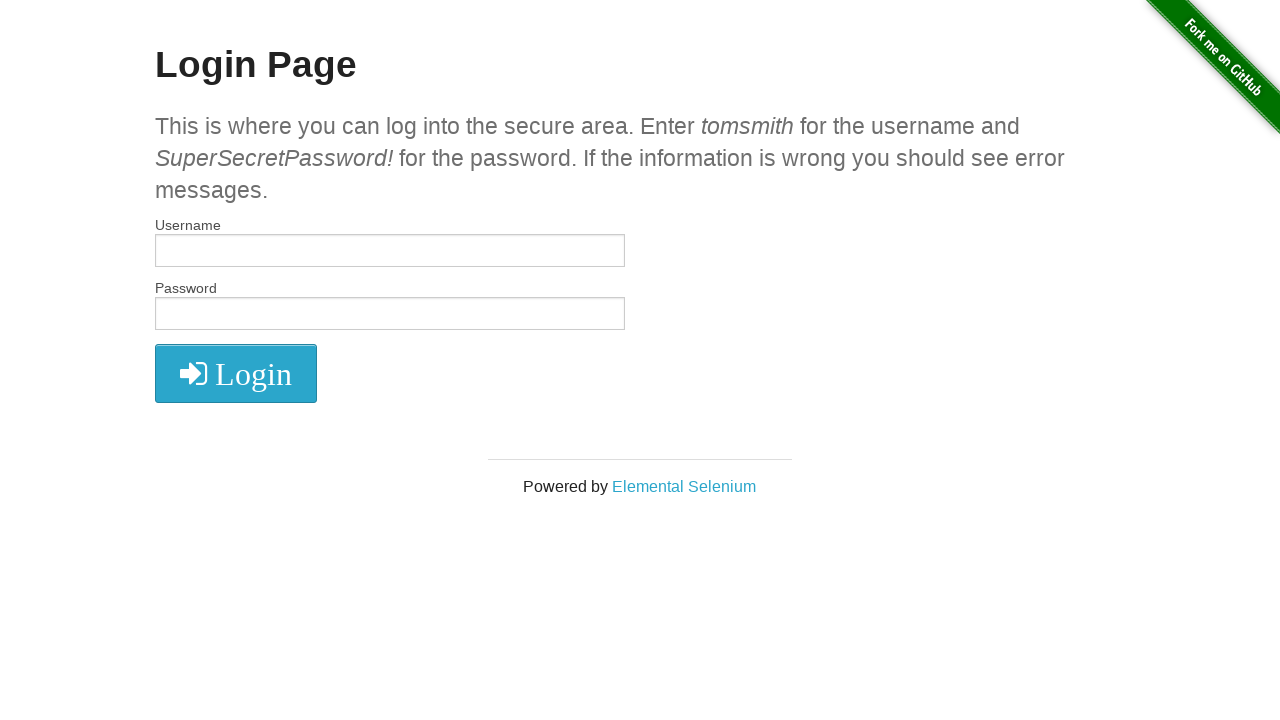

Entered username 'tomsmith' in the username field on #username
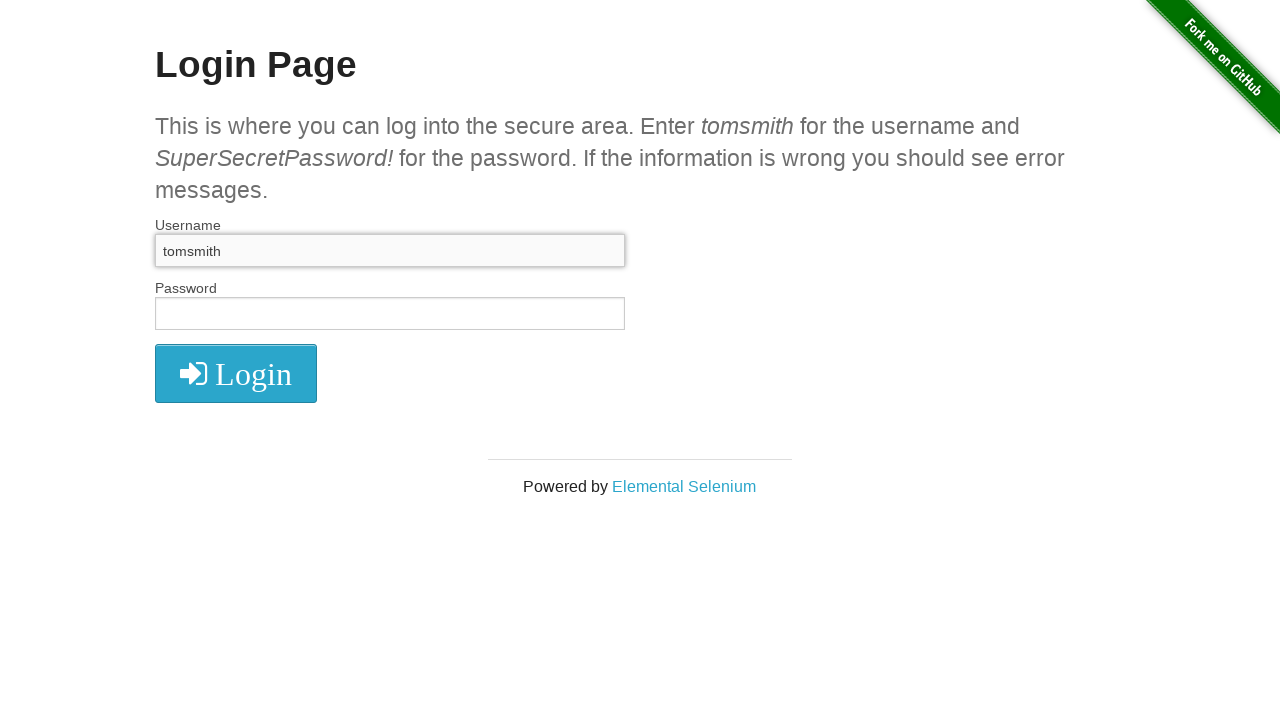

Entered password 'SuperSecretPassword!' in the password field on #password
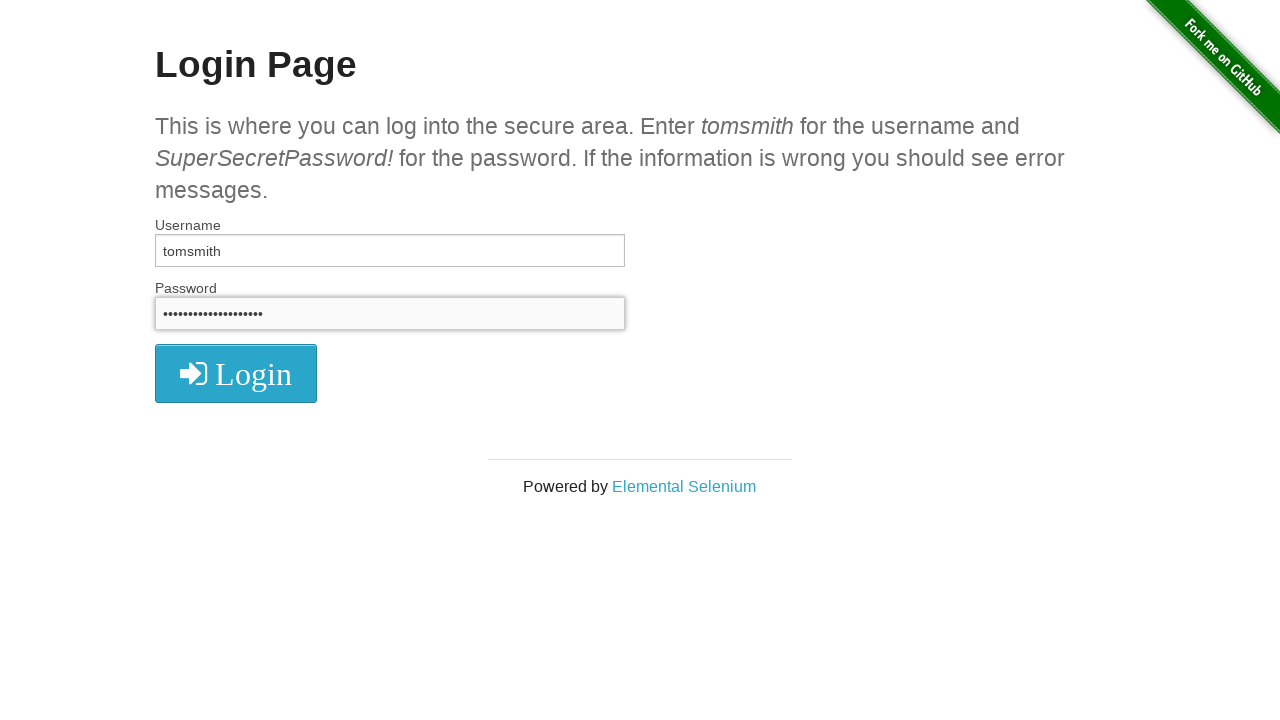

Clicked the login button at (236, 374) on xpath=//form[@id='login']/button/i
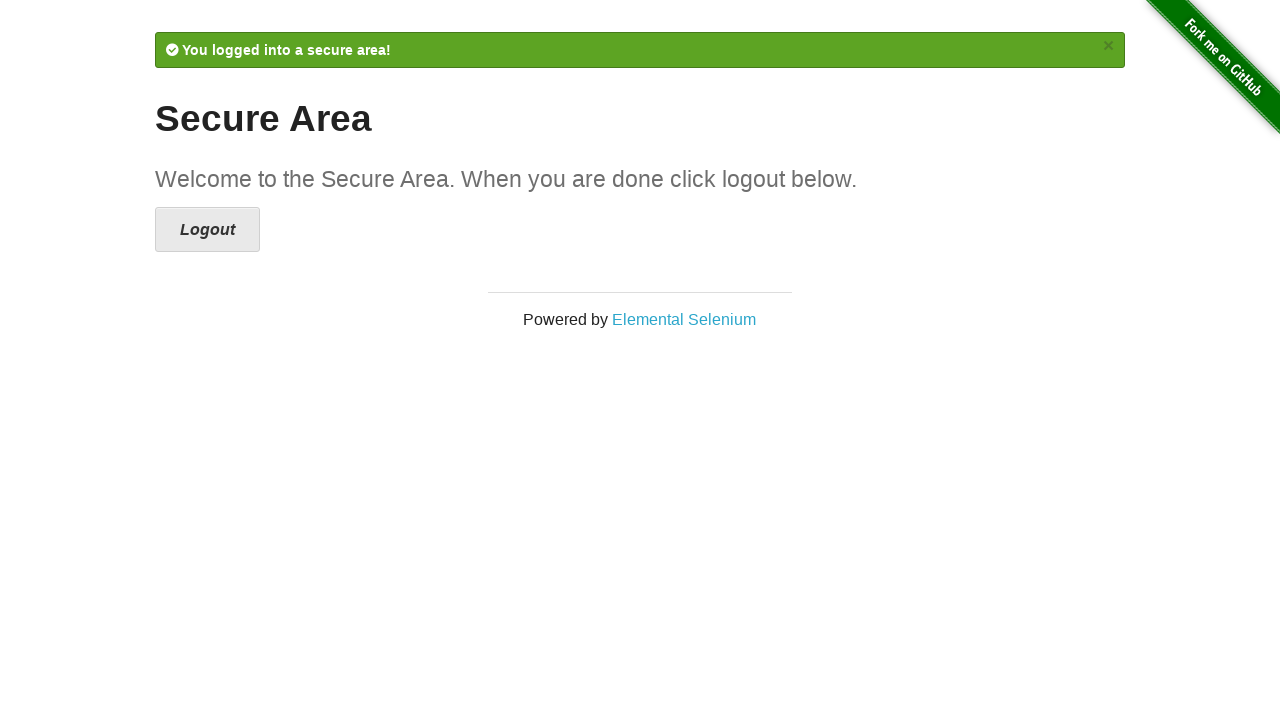

Verified 'Secure Area' heading is present - login successful
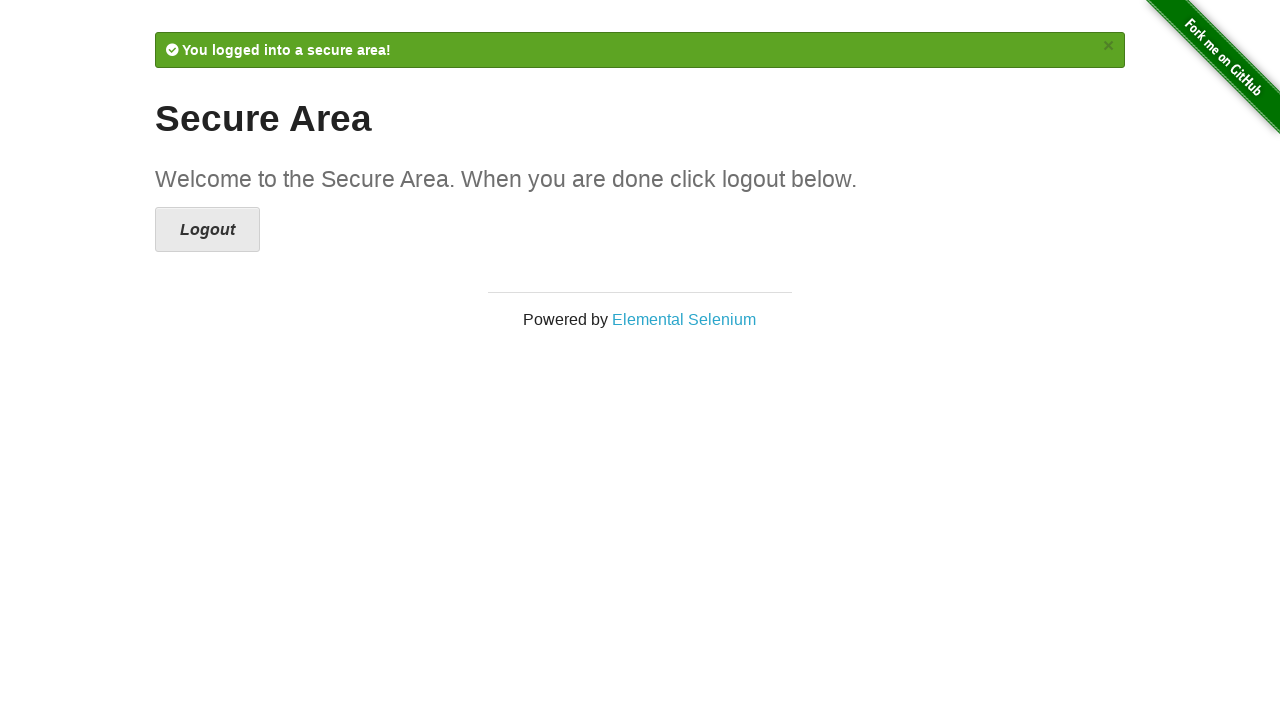

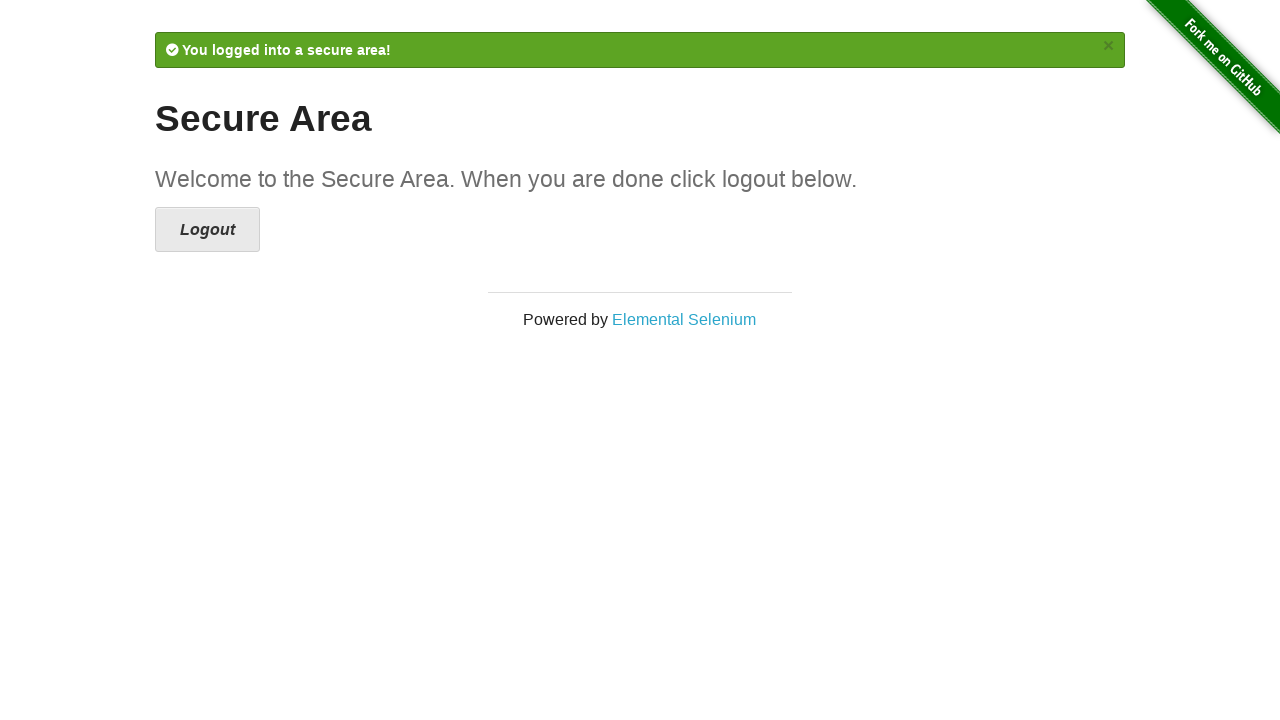